Tests multi-select dropdown functionality by selecting and deselecting options using different methods (by index, visible text, and value)

Starting URL: https://www.w3schools.com/tags/tryit.asp?filename=tryhtml_select_multiple

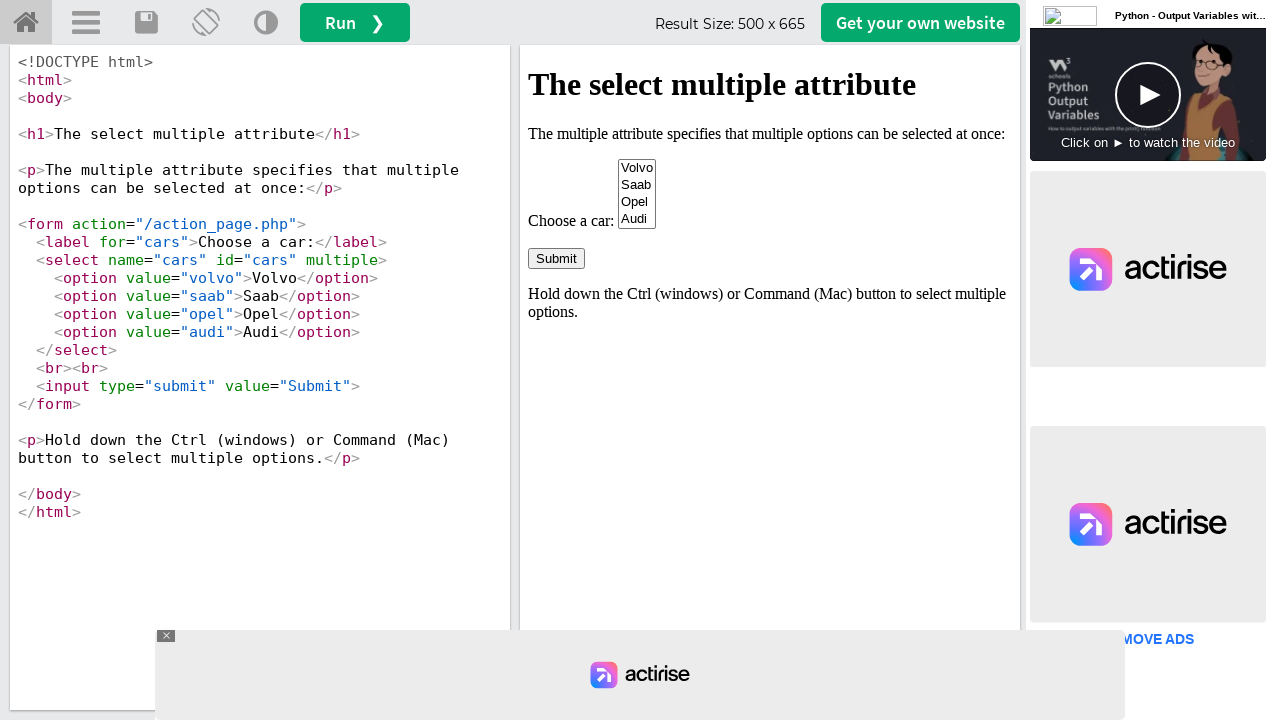

Located iframe containing the dropdown element
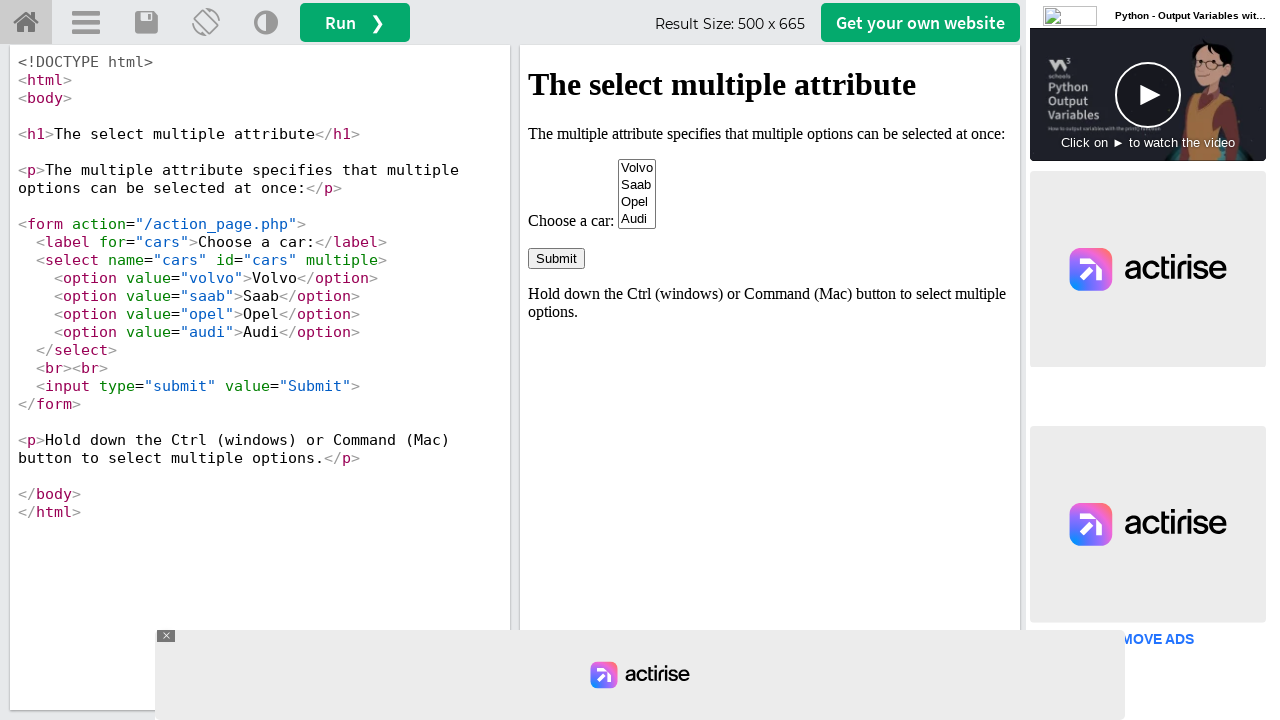

Selected first option (Volvo) by index on iframe[id='iframeResult'] >> internal:control=enter-frame >> #cars
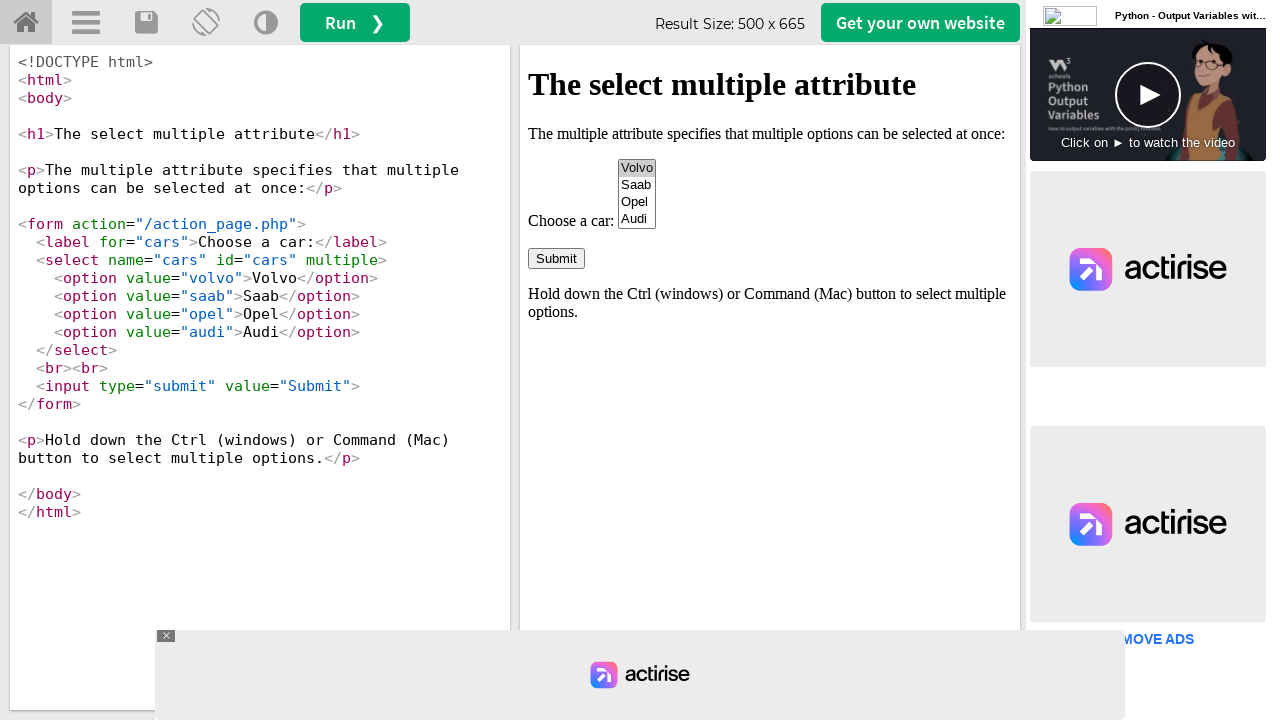

Selected Opel option by visible text on iframe[id='iframeResult'] >> internal:control=enter-frame >> #cars
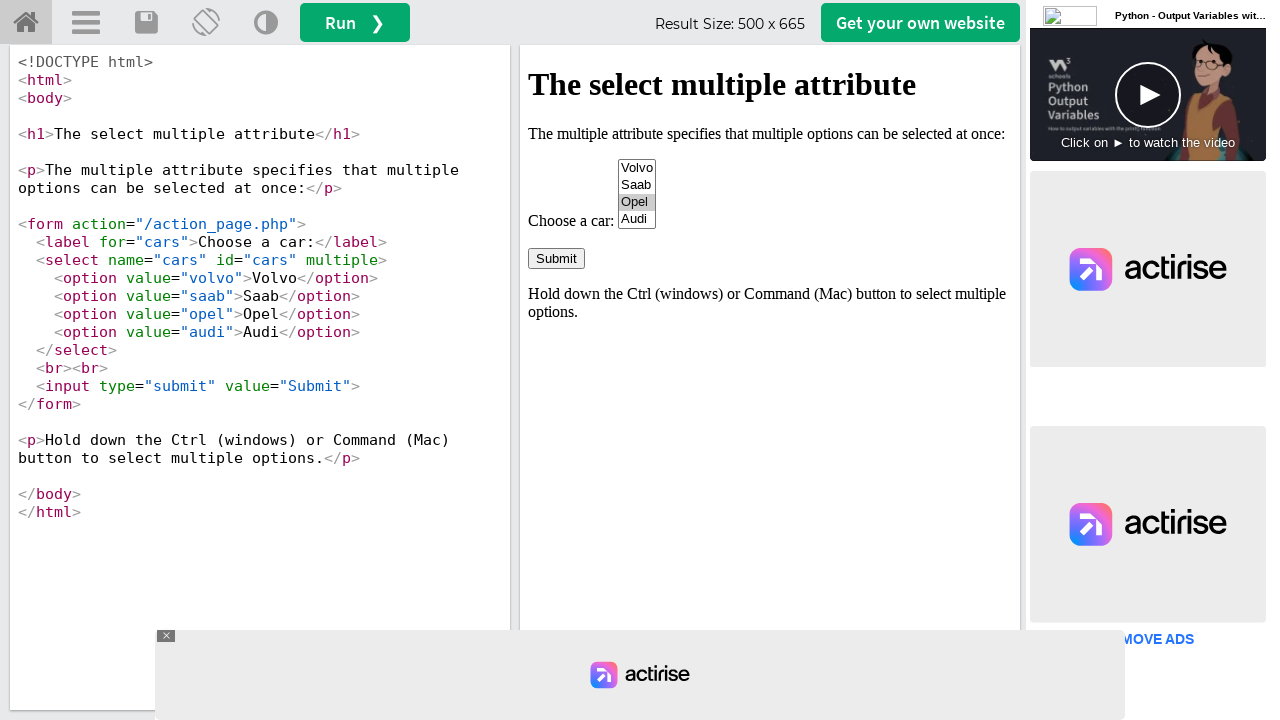

Selected Audi option by value attribute on iframe[id='iframeResult'] >> internal:control=enter-frame >> #cars
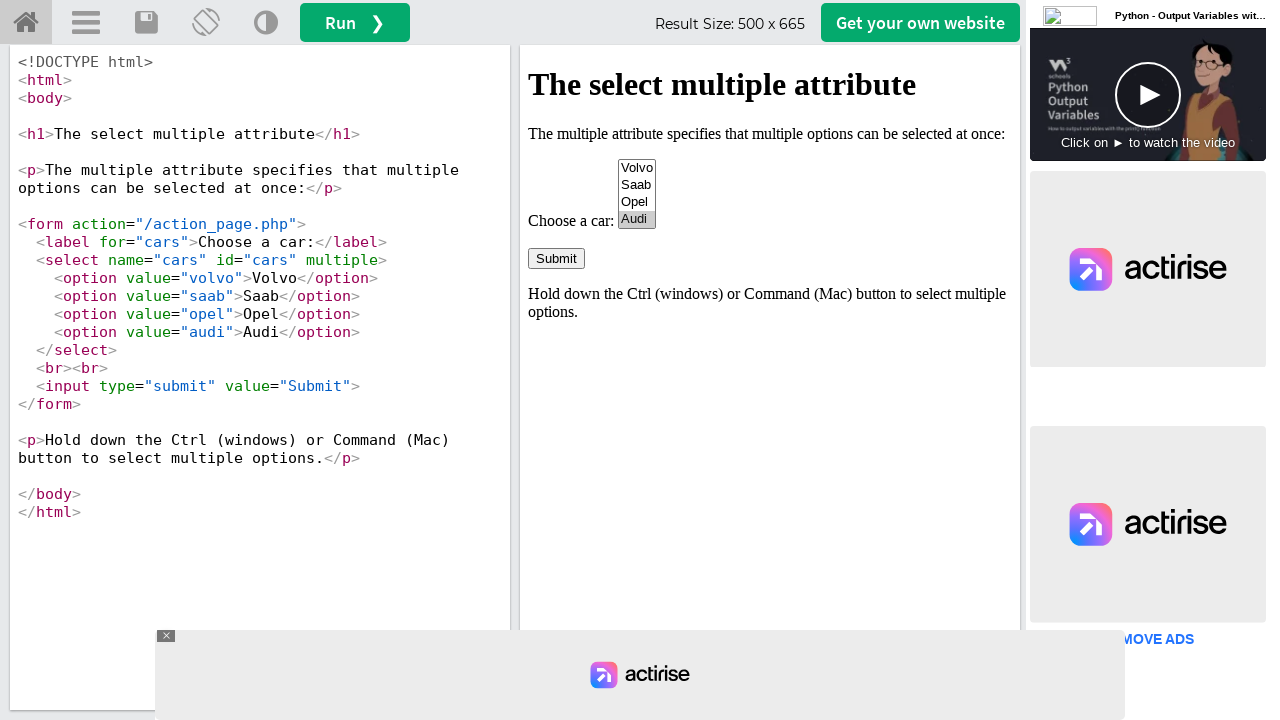

Deselected all options by setting selectedIndex to -1
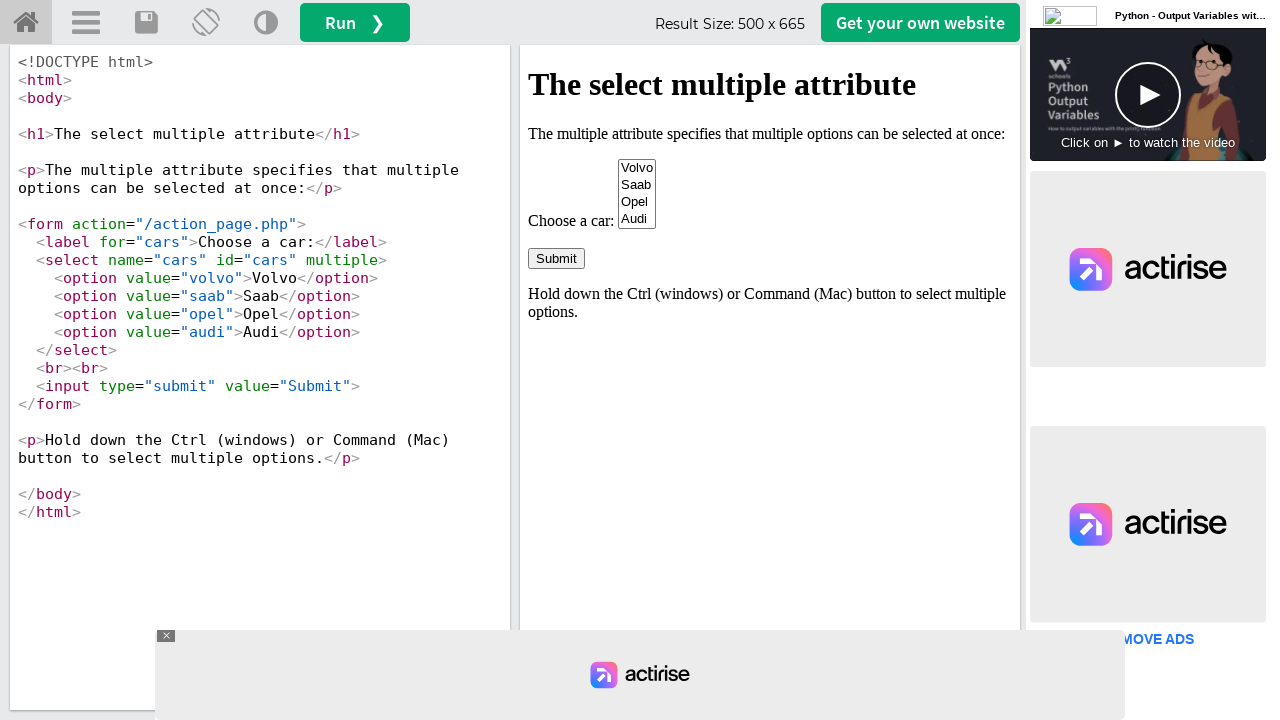

Selected multiple options (Volvo, Opel, Audi) at once on iframe[id='iframeResult'] >> internal:control=enter-frame >> #cars
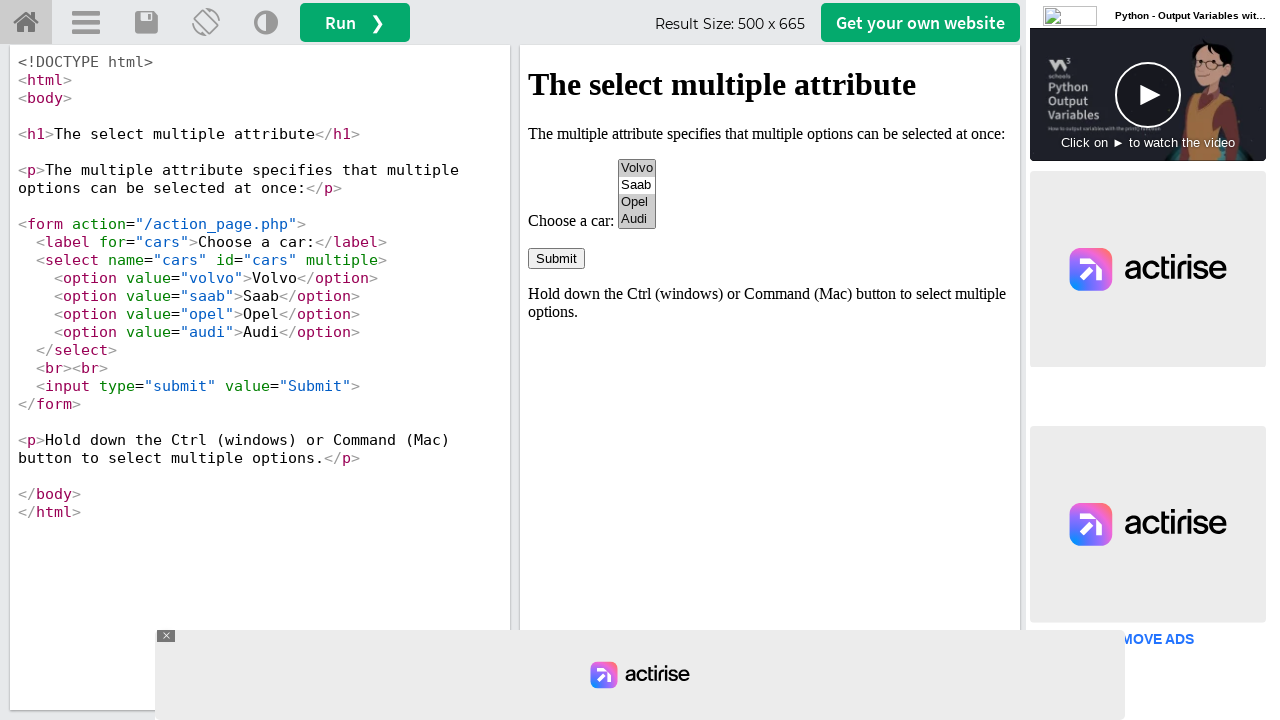

Cleared all selections by passing empty array on iframe[id='iframeResult'] >> internal:control=enter-frame >> #cars
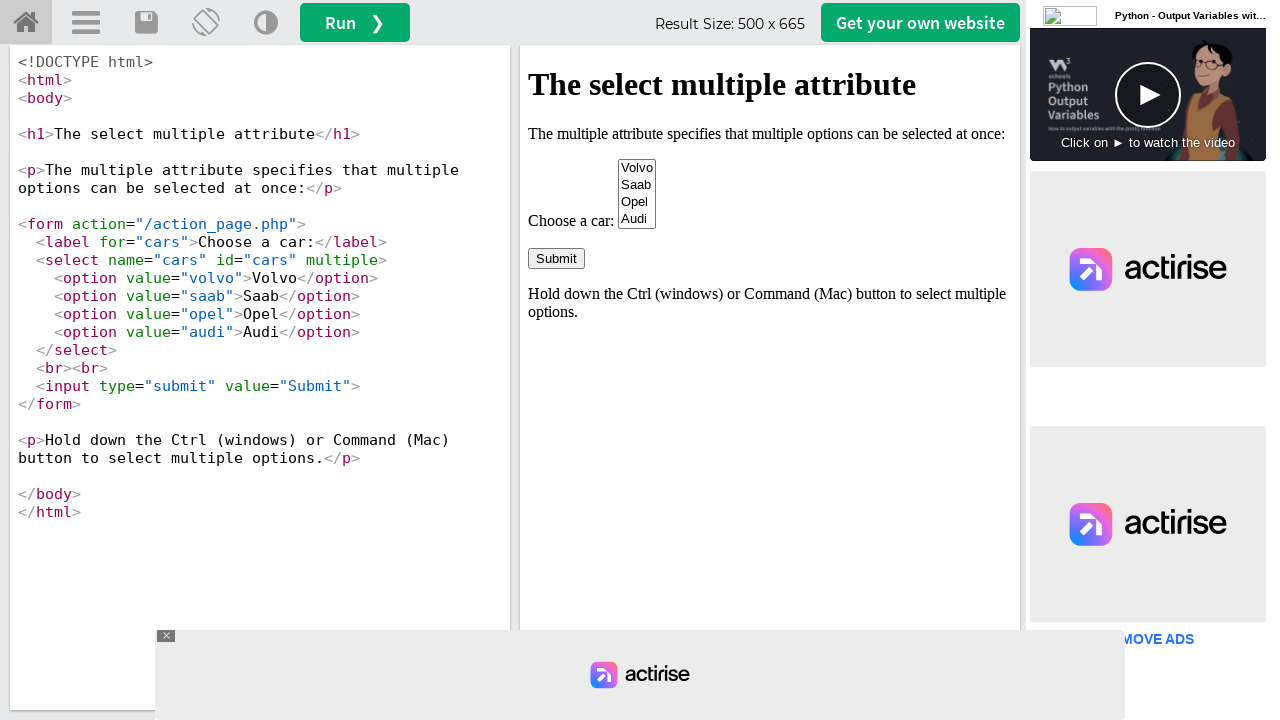

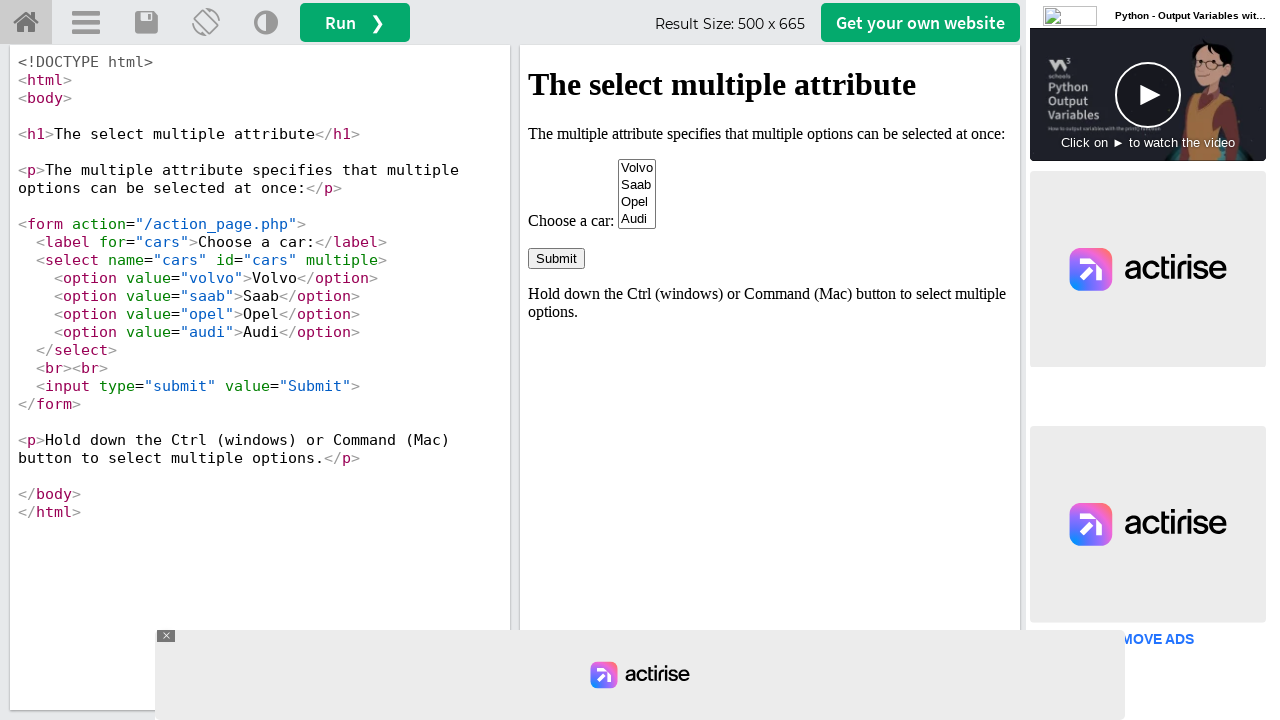